Clicks on a link with a specific calculated text value, then fills out and submits a form

Starting URL: http://suninjuly.github.io/find_link_text

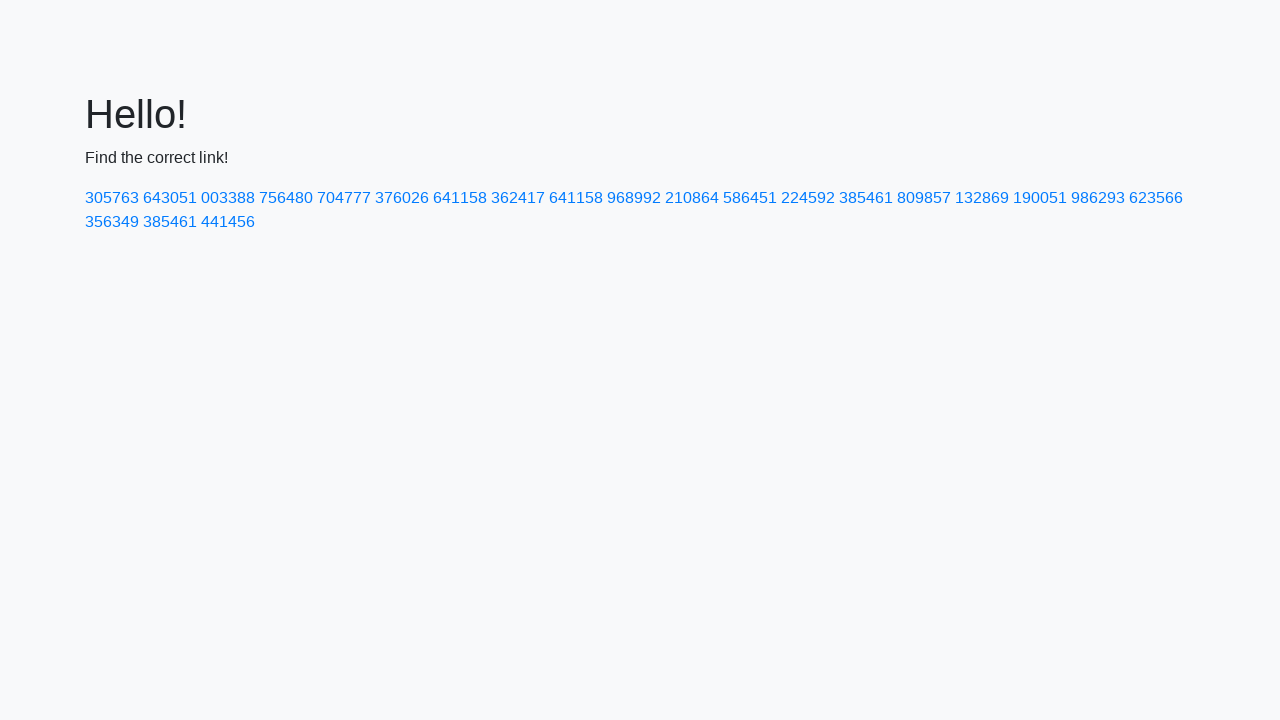

Calculated link text value using math formula
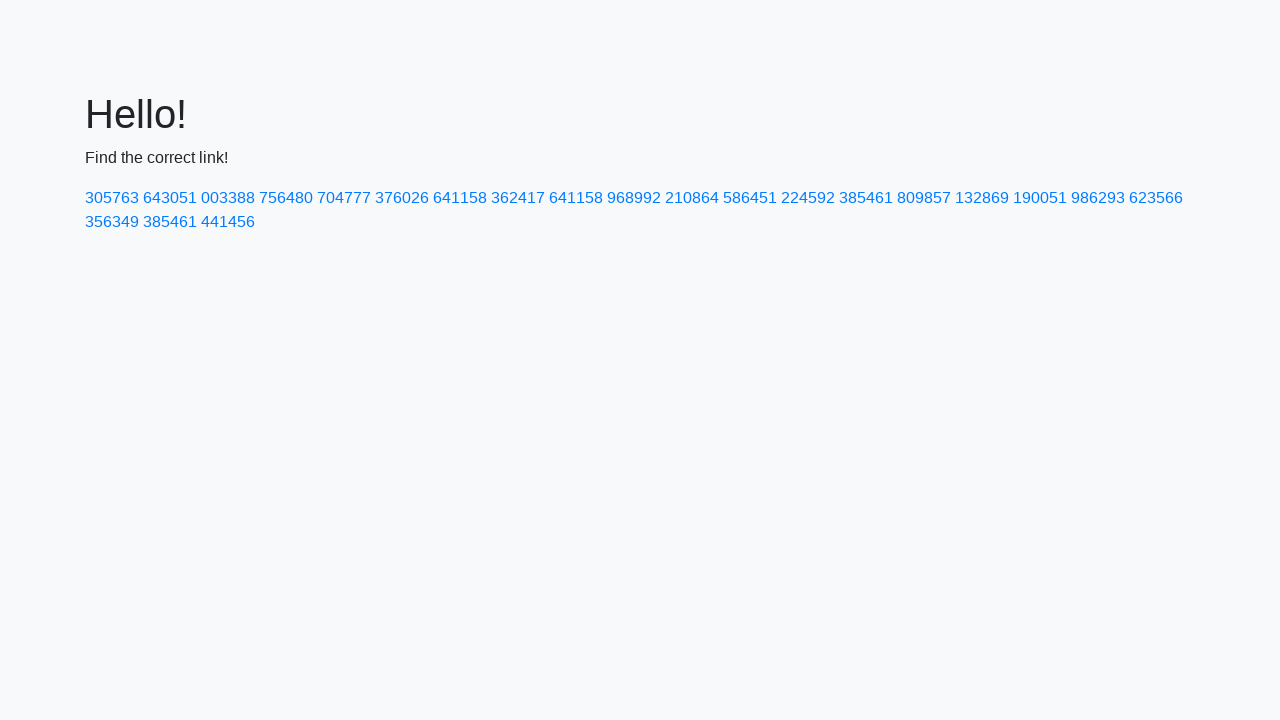

Clicked link with calculated text '224592' at (808, 198) on text=224592
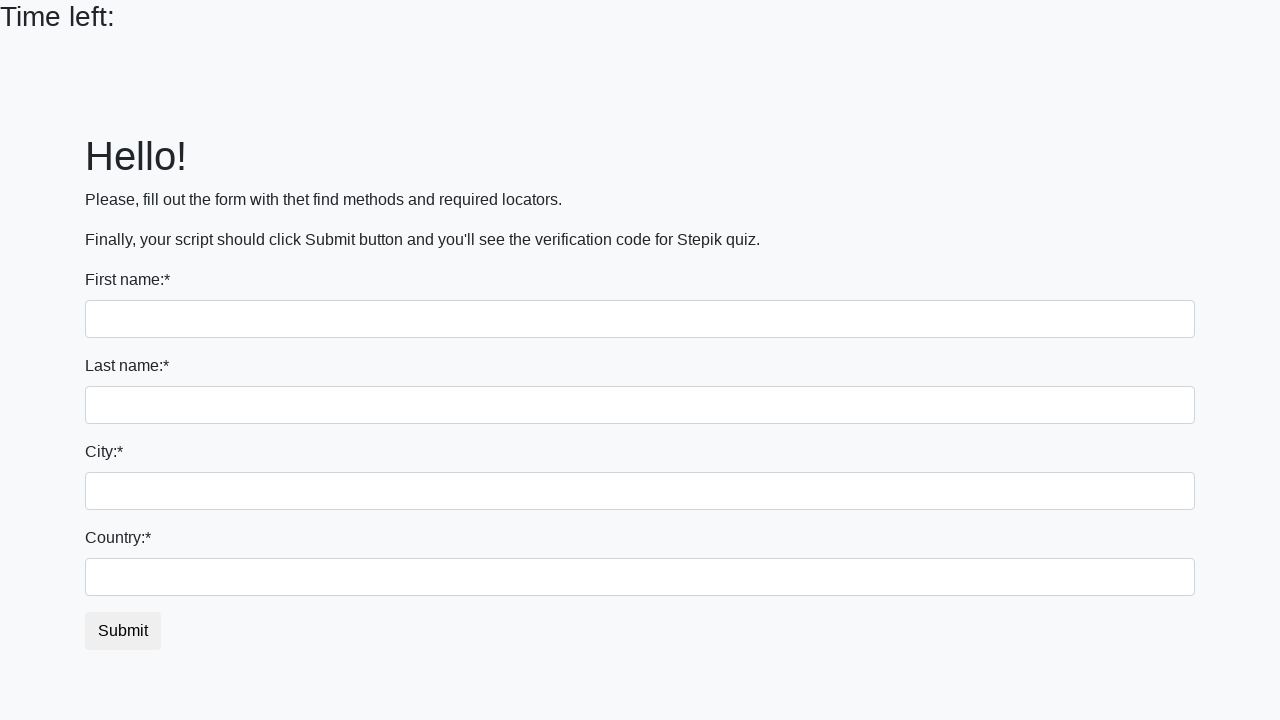

Filled first name field with 'Ivan' on input
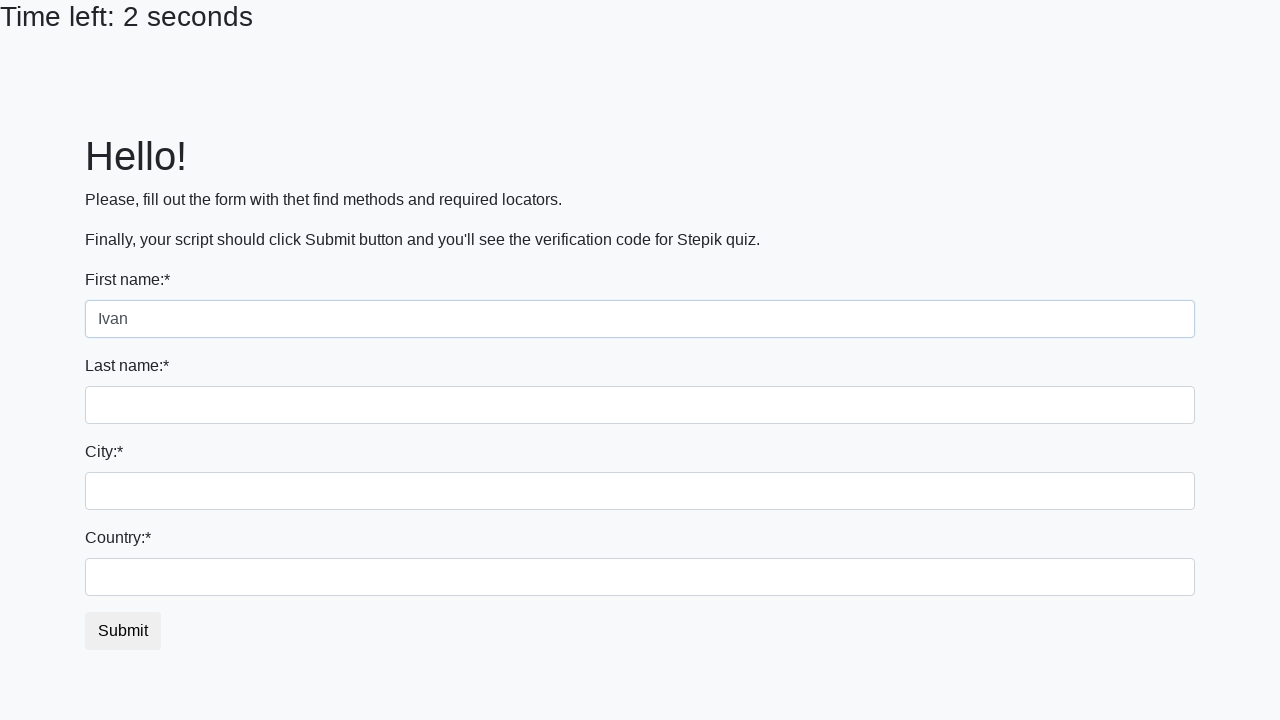

Filled last name field with 'Petrov' on input[name='last_name']
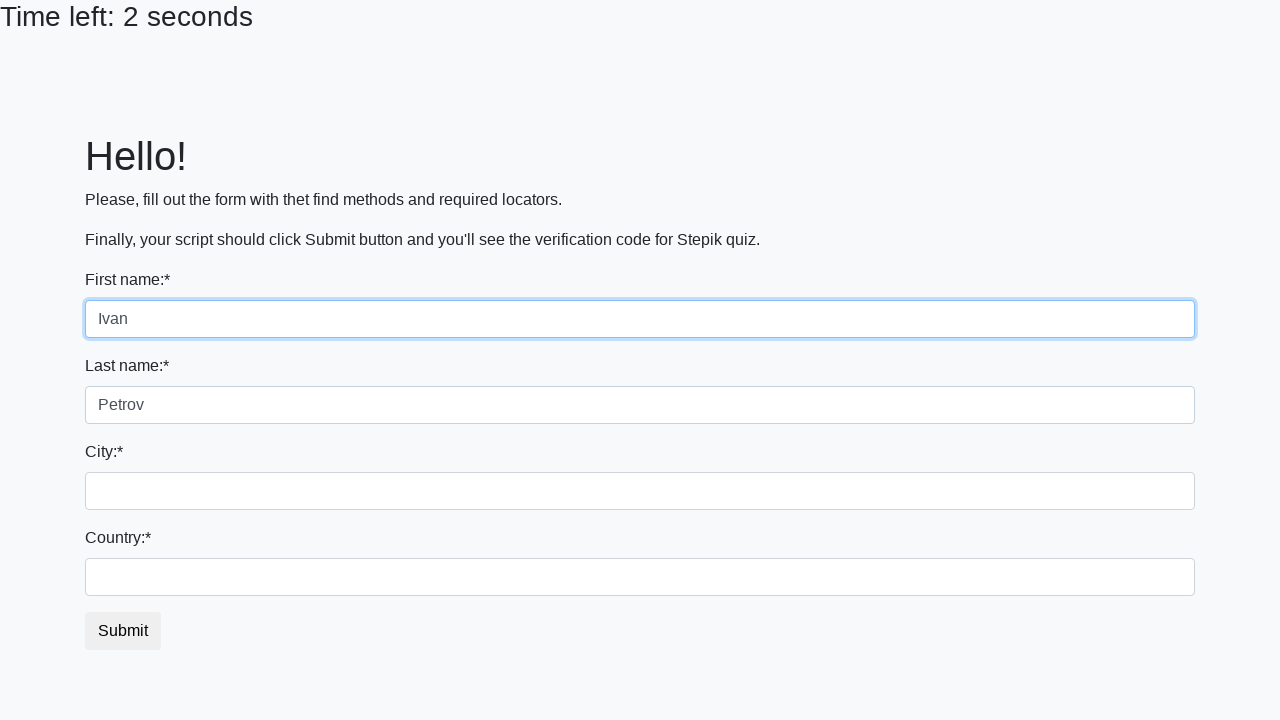

Filled city field with 'Smolensk' on .city
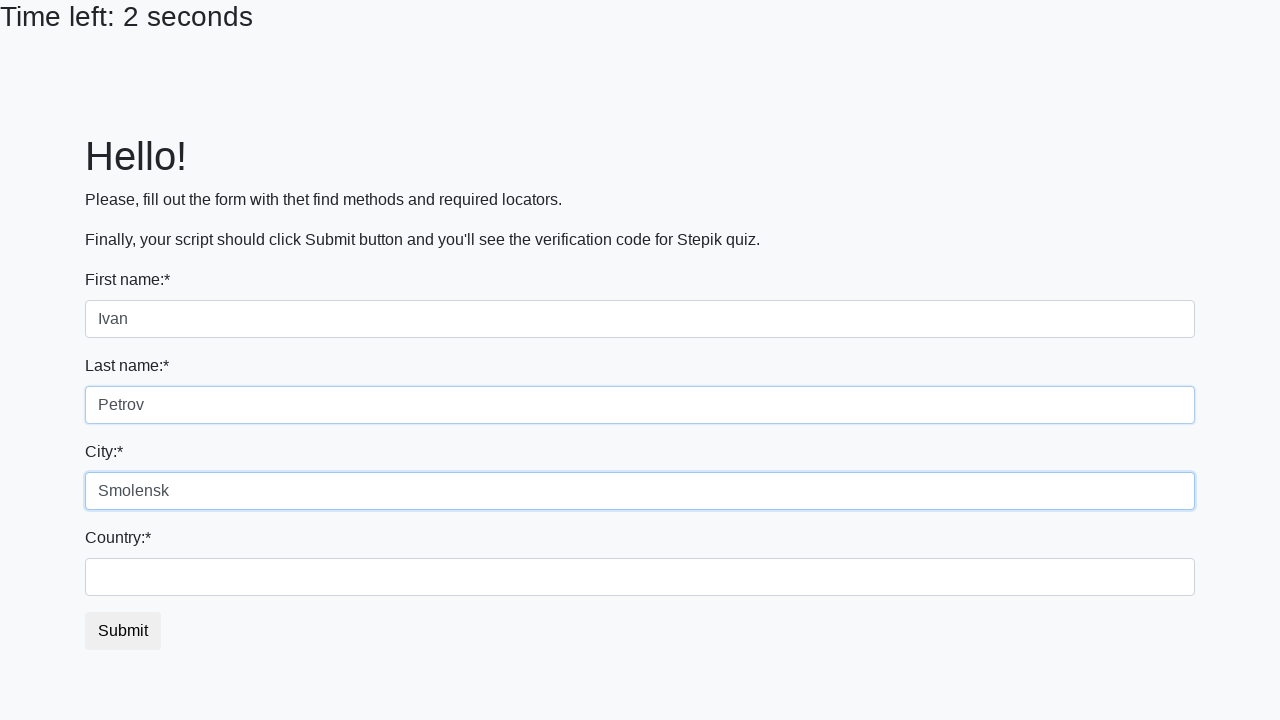

Filled country field with 'Russia' on #country
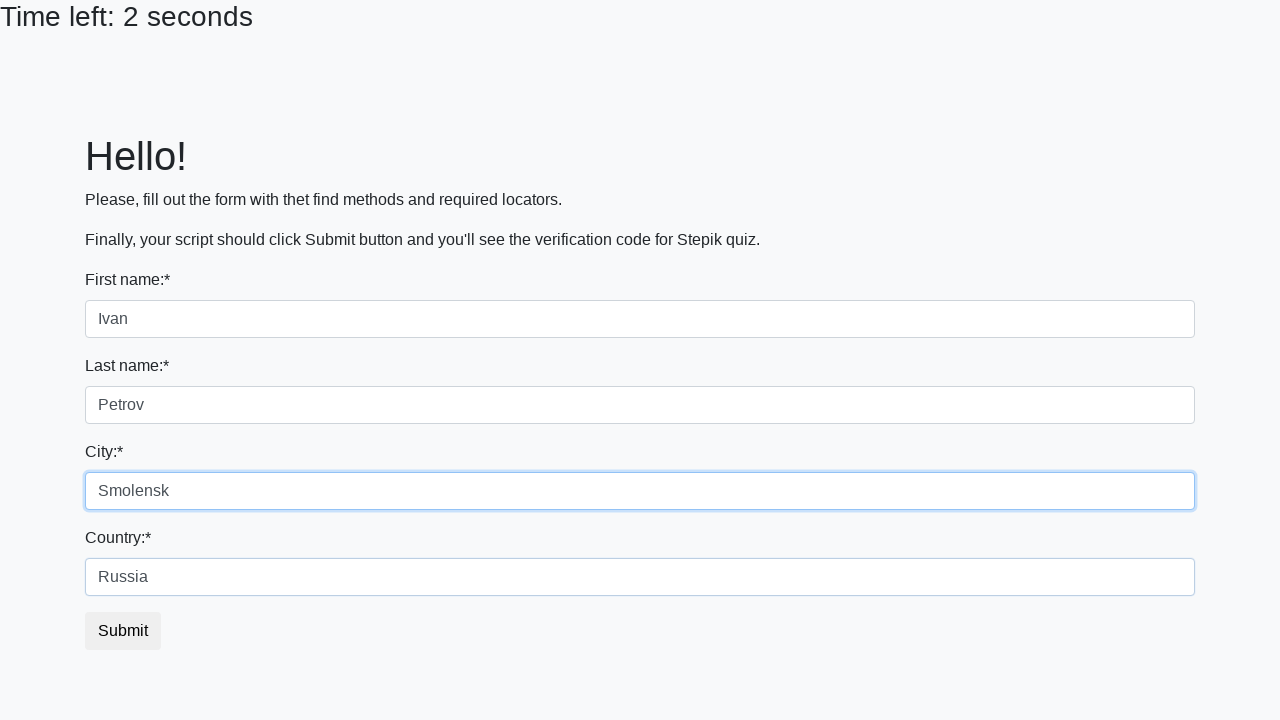

Clicked submit button to submit the form at (123, 631) on button.btn
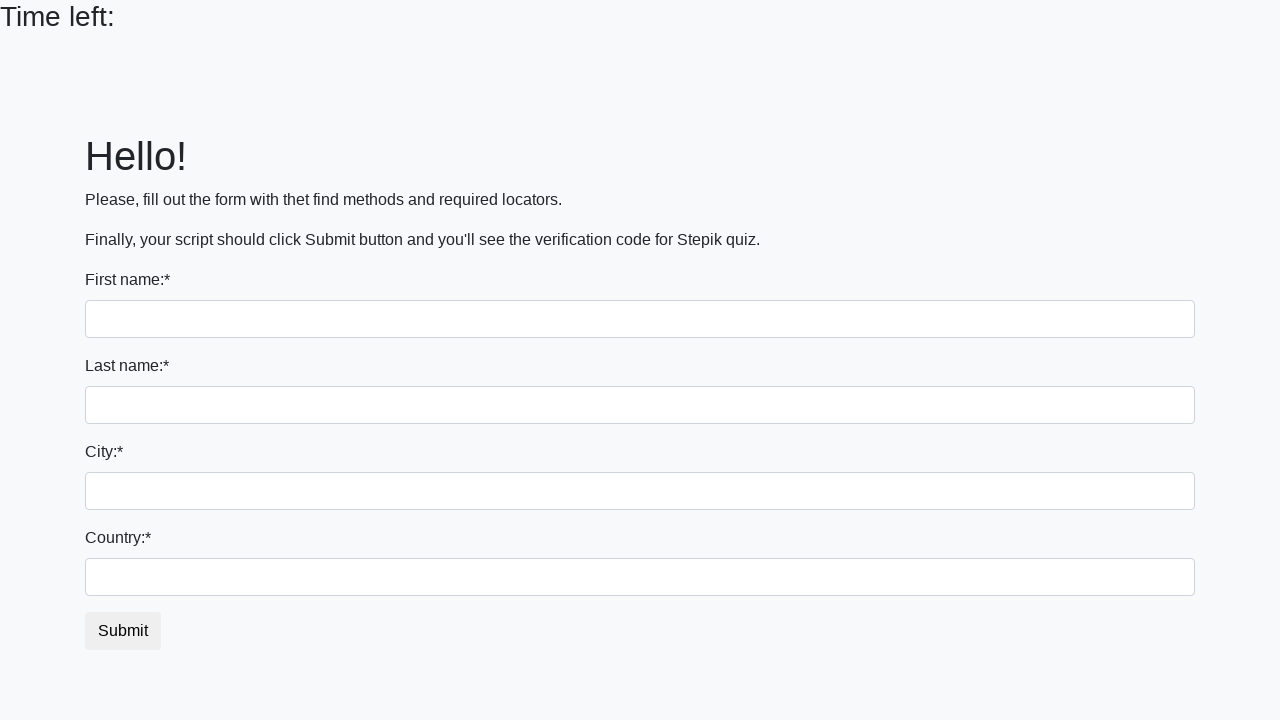

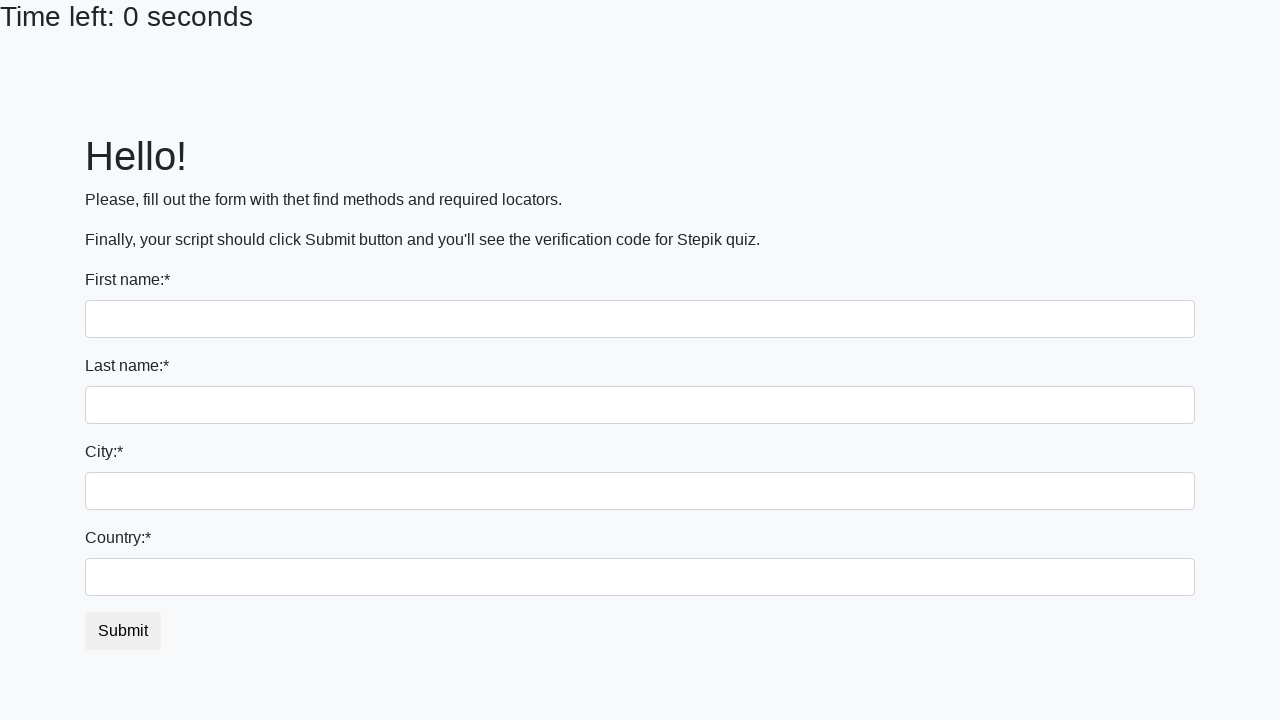